Tests registration form by filling in first name, last name, and email fields, then submitting the form and verifying success message

Starting URL: http://suninjuly.github.io/registration1.html

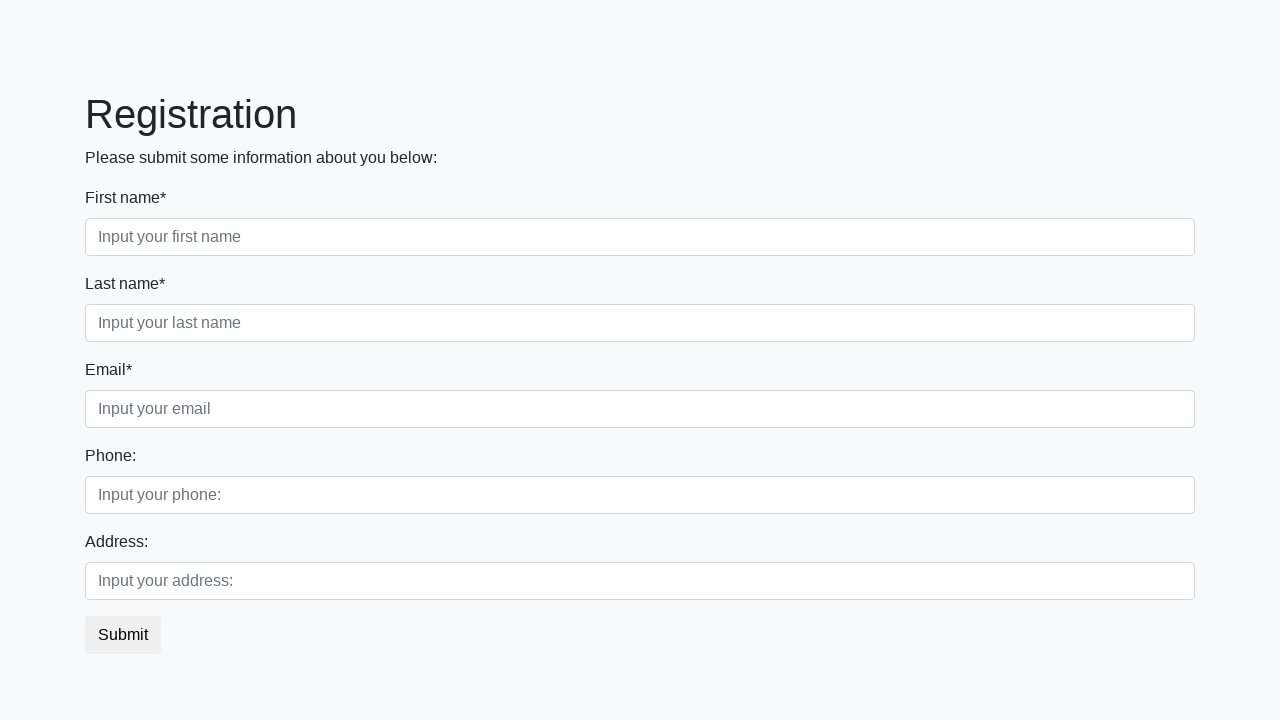

Navigated to registration form page
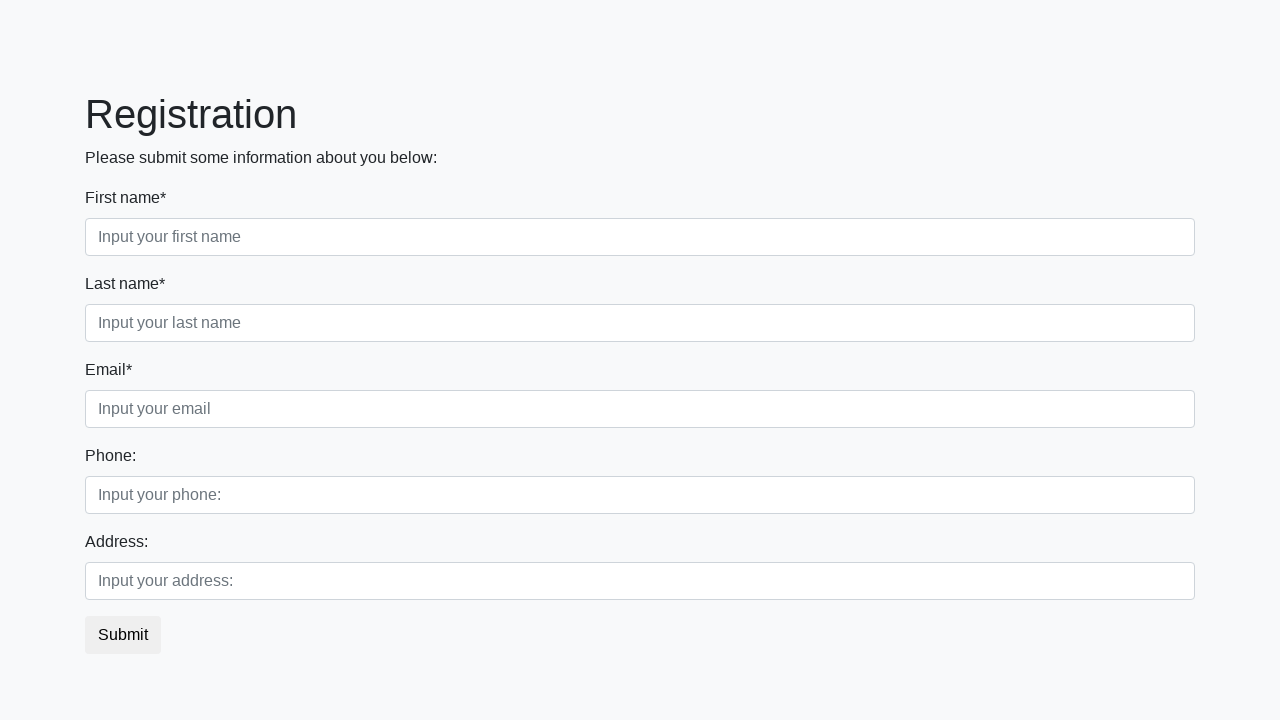

Filled first name field with 'Ivan' on .first[required]
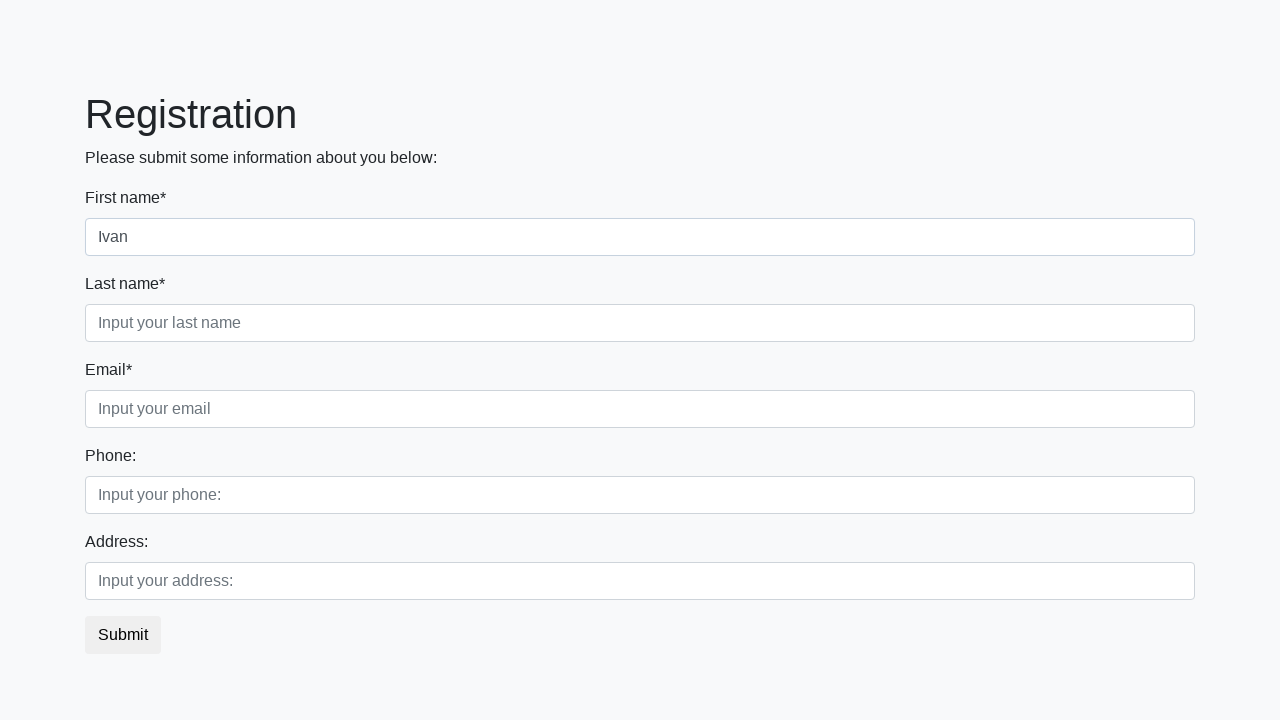

Filled last name field with 'Ivanov' on .second[required]
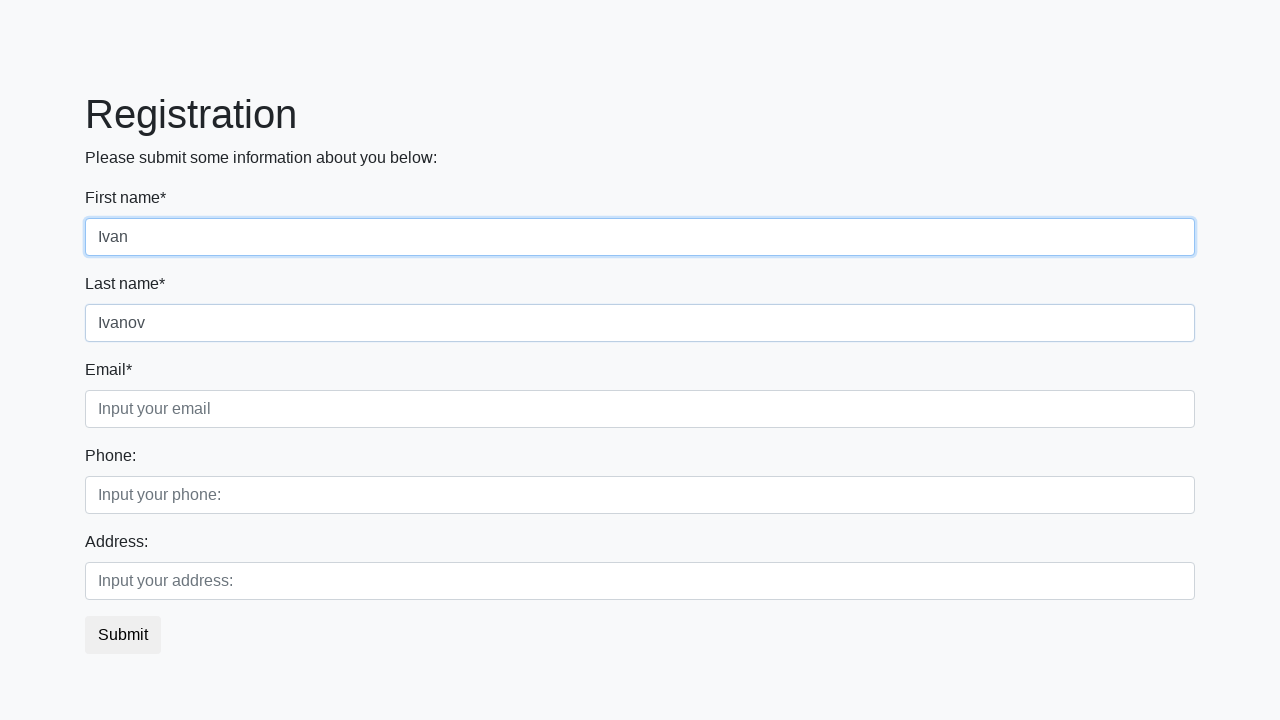

Filled email field with 'ivan@ivanov.ru' on .third[required]
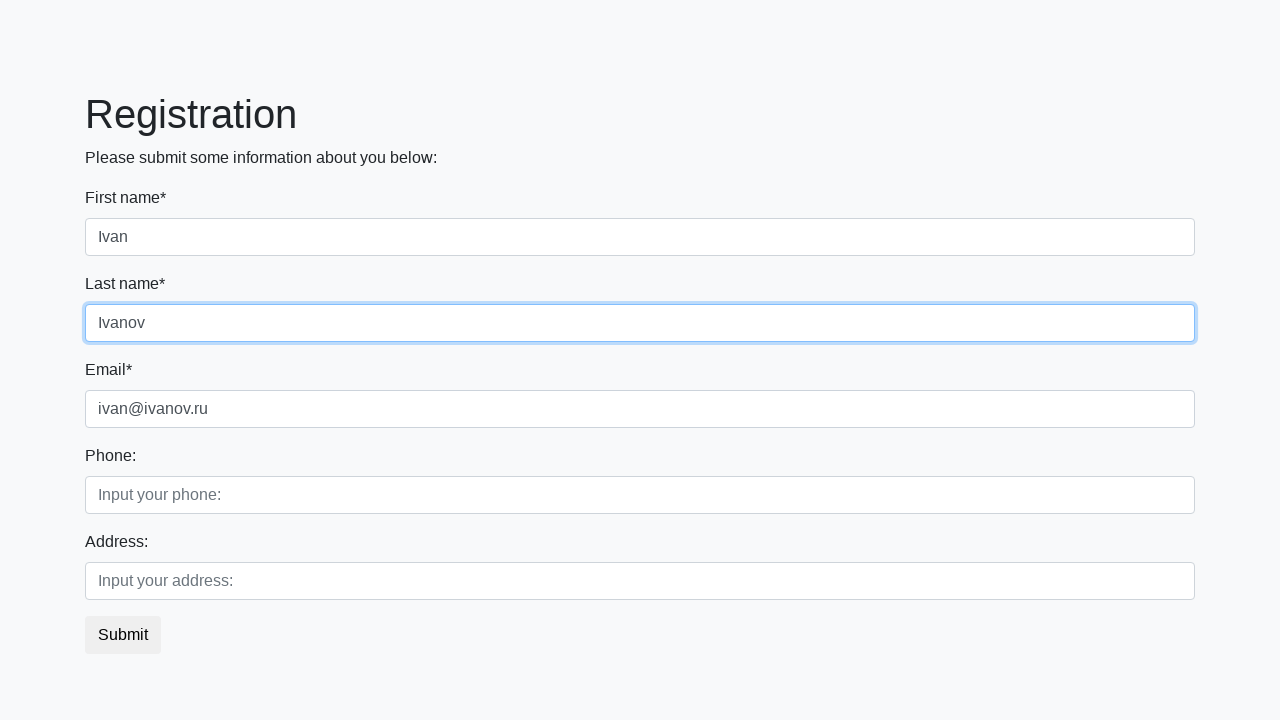

Clicked submit button to register at (123, 635) on .btn
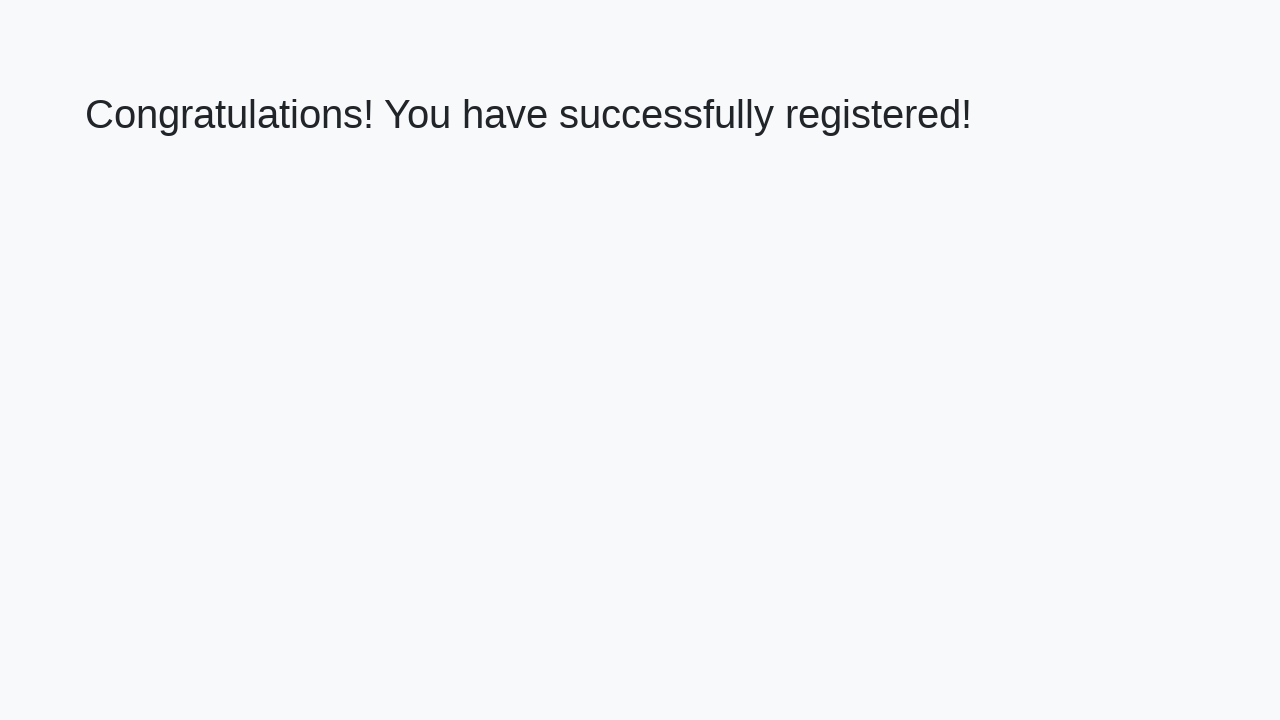

Success message appeared on page
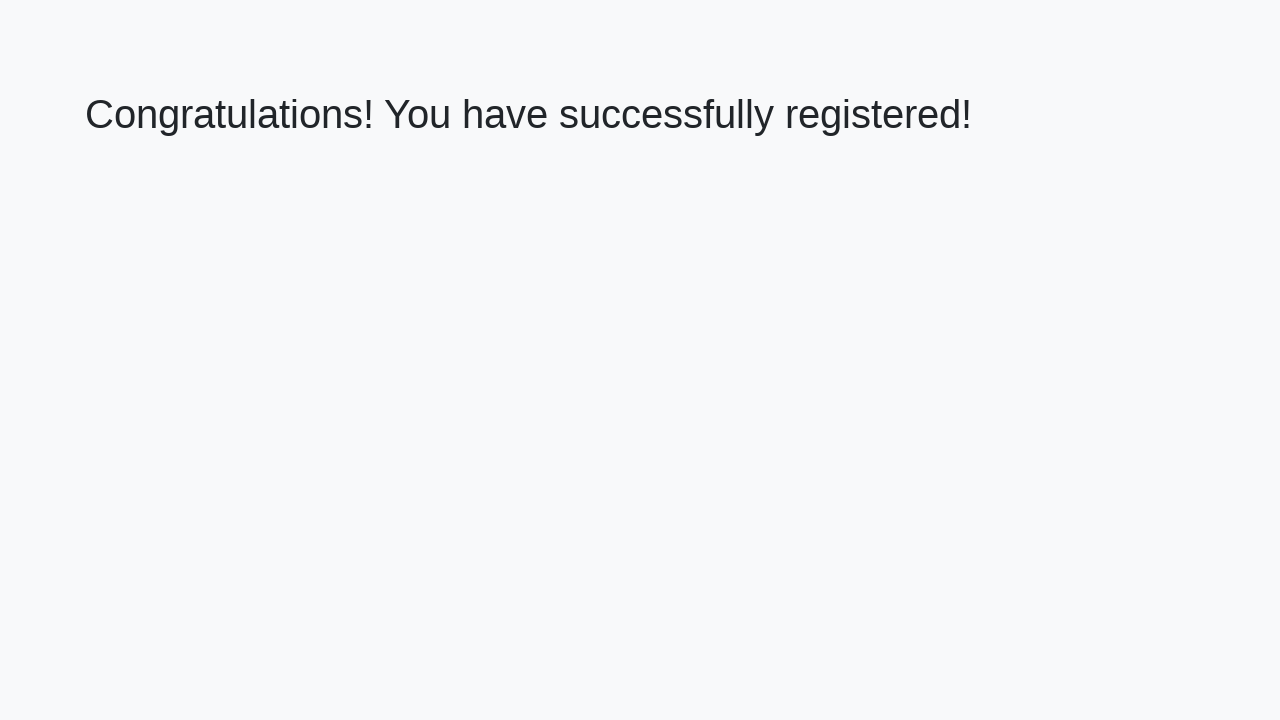

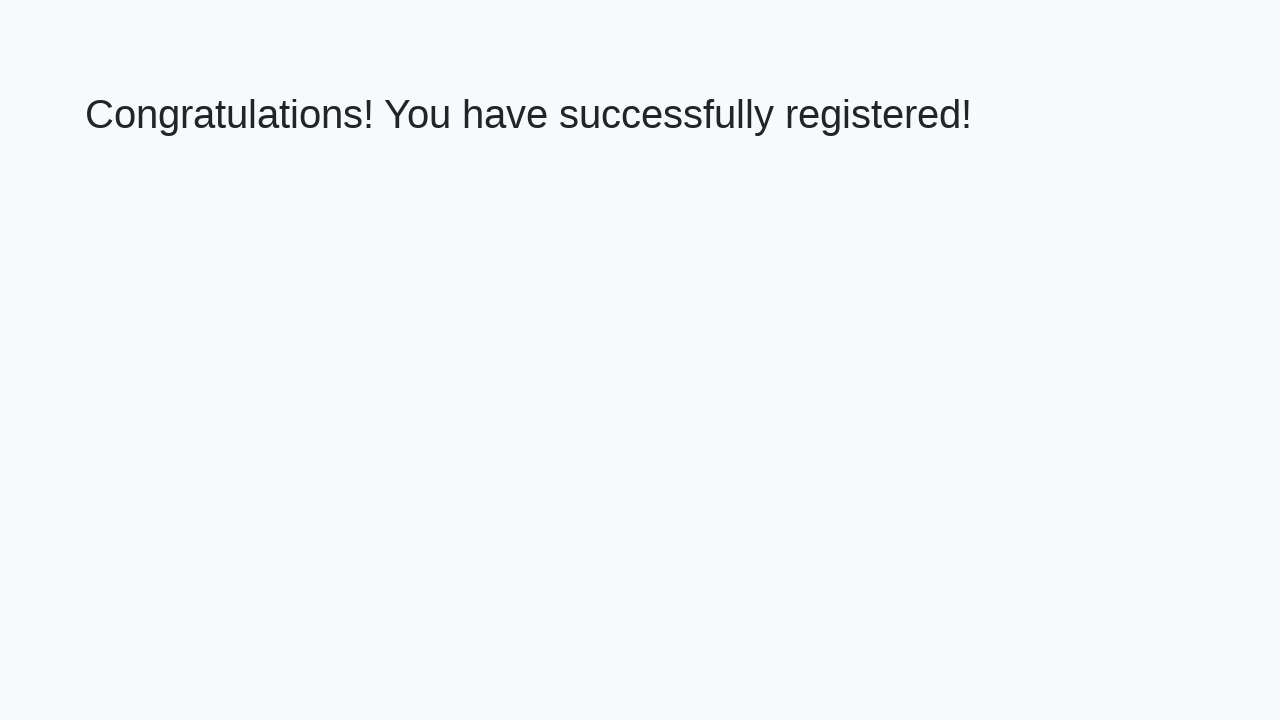